Tests clearing the complete state of all items by checking and then unchecking the "Mark all as complete" checkbox.

Starting URL: https://demo.playwright.dev/todomvc

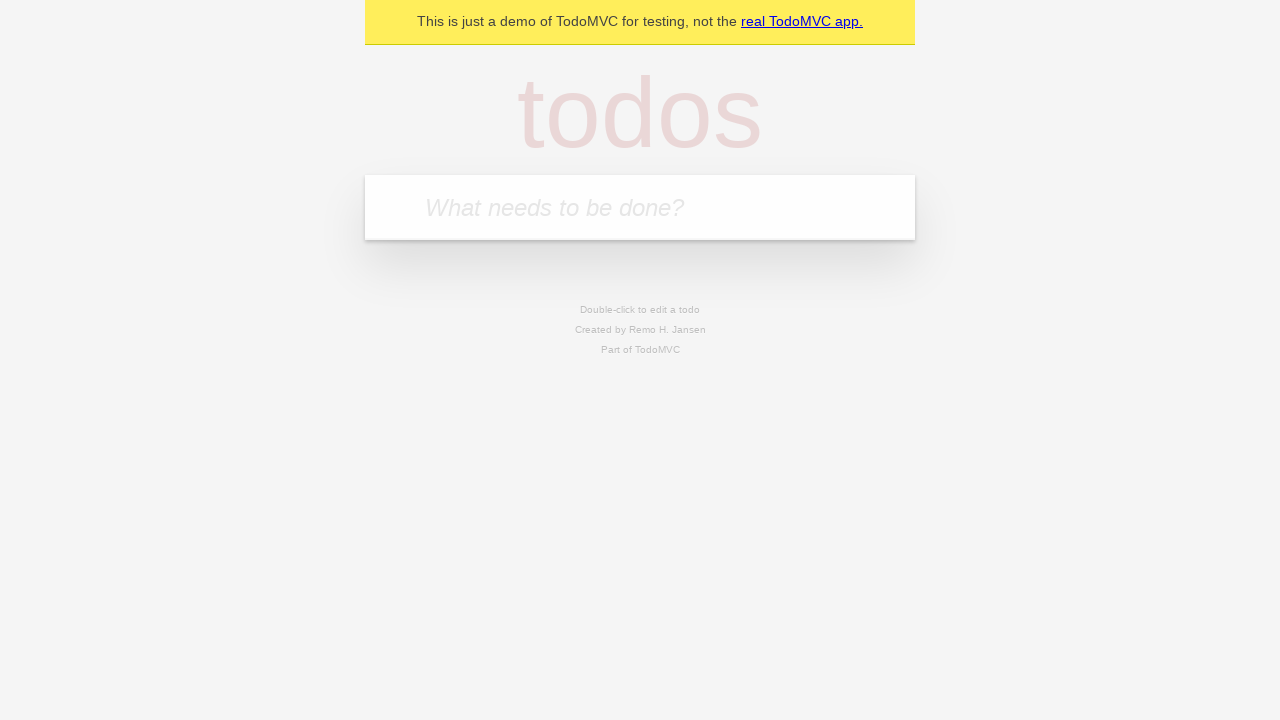

Filled todo input with 'buy some cheese' on internal:attr=[placeholder="What needs to be done?"i]
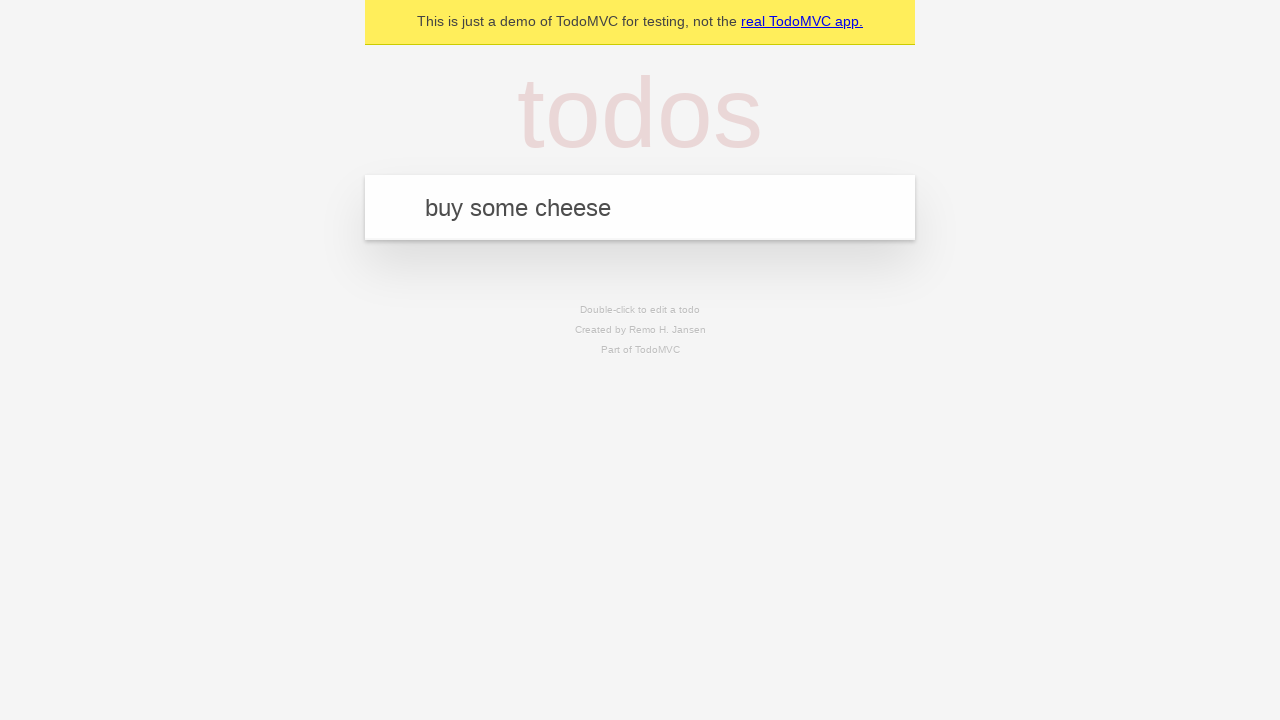

Pressed Enter to add first todo on internal:attr=[placeholder="What needs to be done?"i]
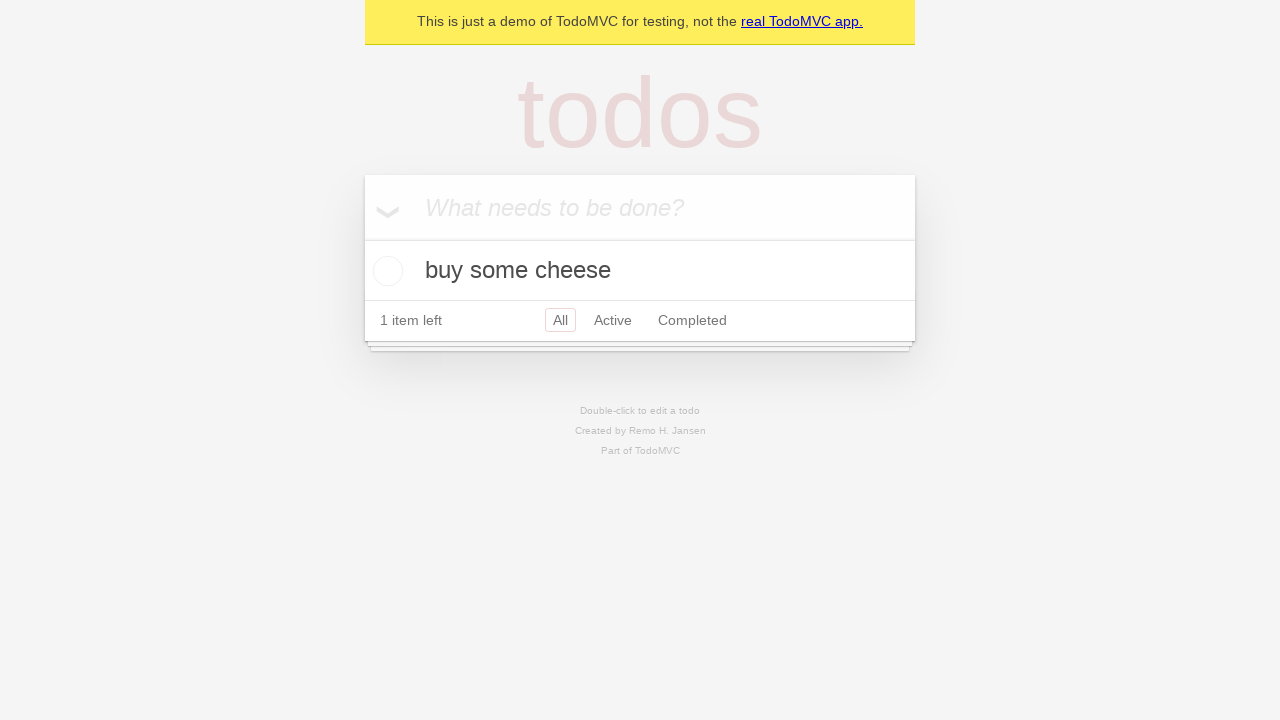

Filled todo input with 'feed the cat' on internal:attr=[placeholder="What needs to be done?"i]
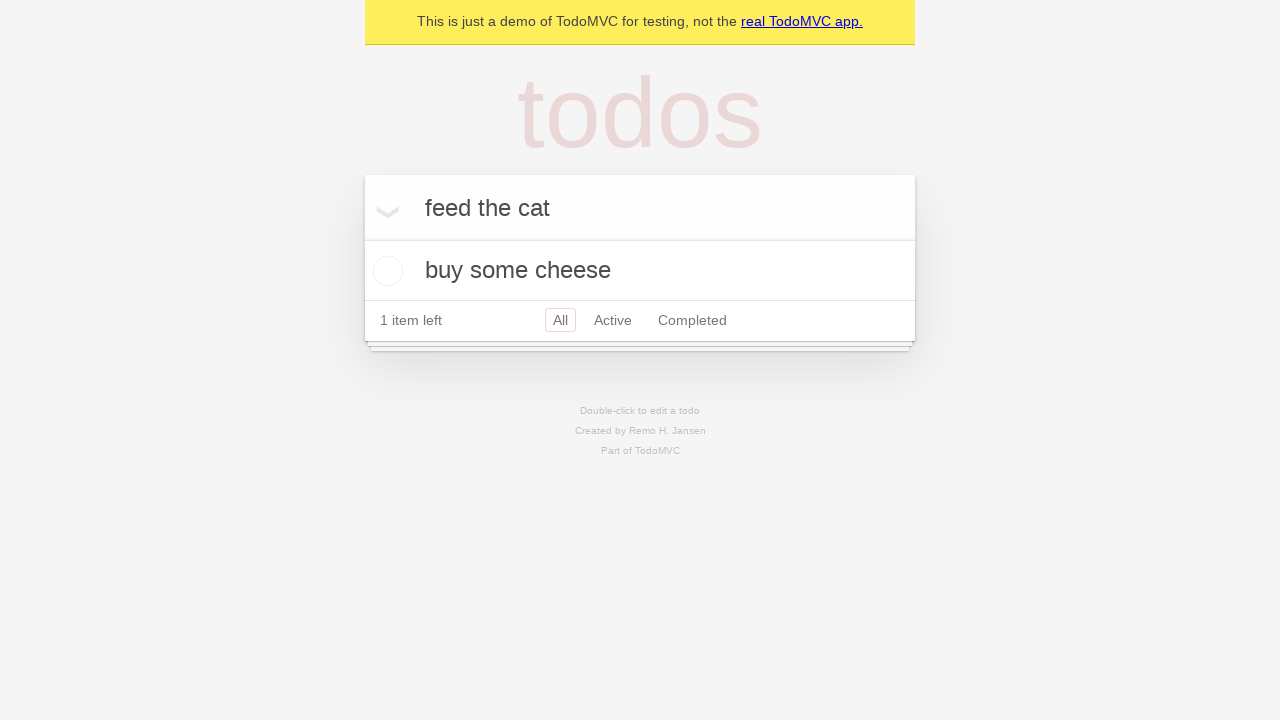

Pressed Enter to add second todo on internal:attr=[placeholder="What needs to be done?"i]
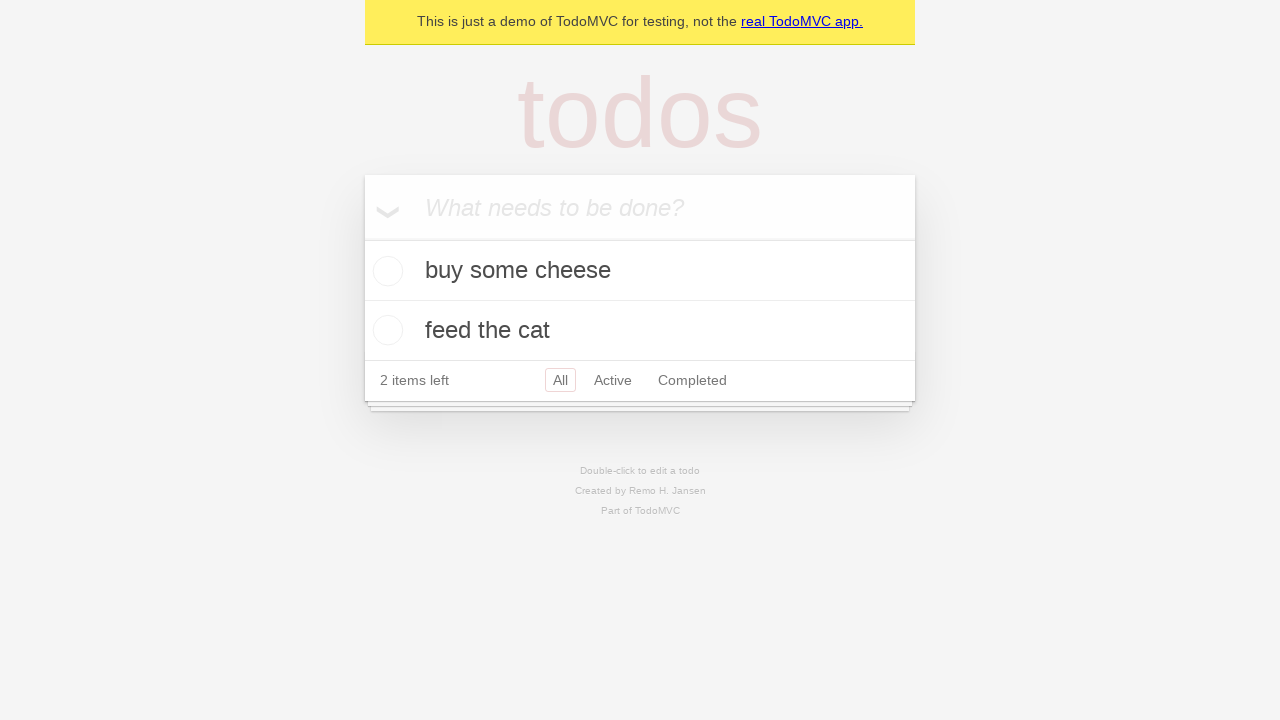

Filled todo input with 'book a doctors appointment' on internal:attr=[placeholder="What needs to be done?"i]
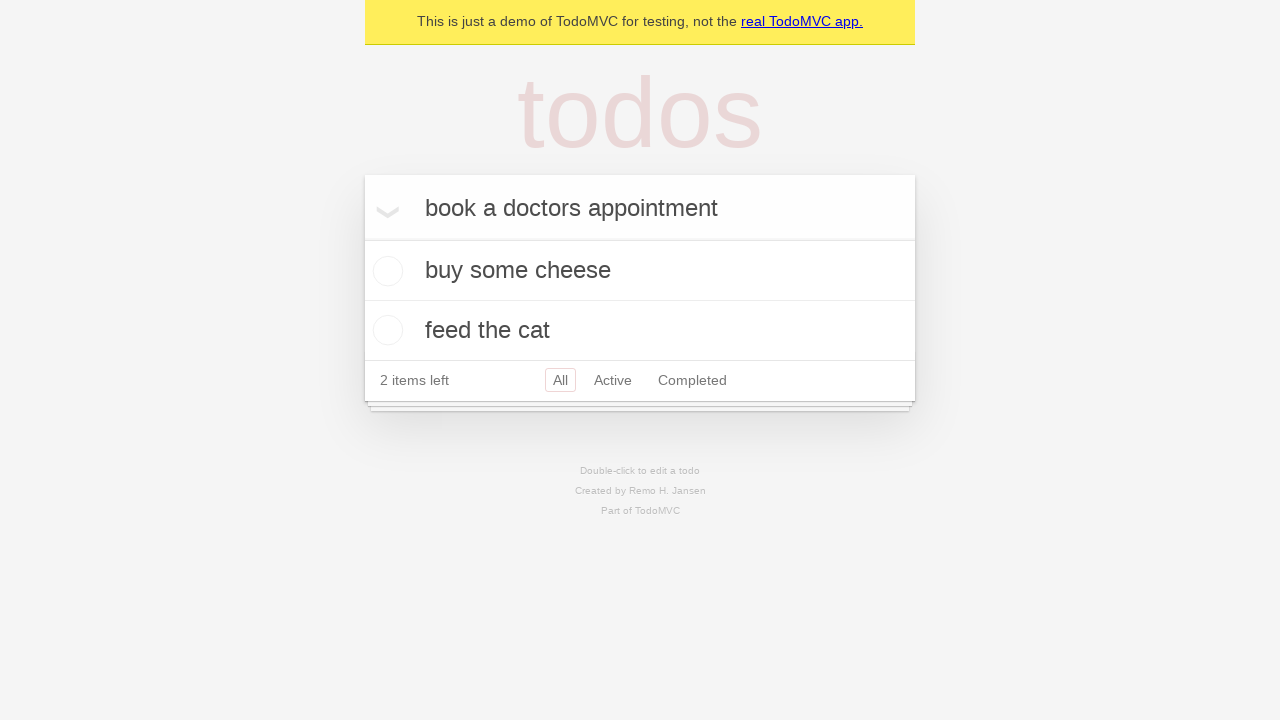

Pressed Enter to add third todo on internal:attr=[placeholder="What needs to be done?"i]
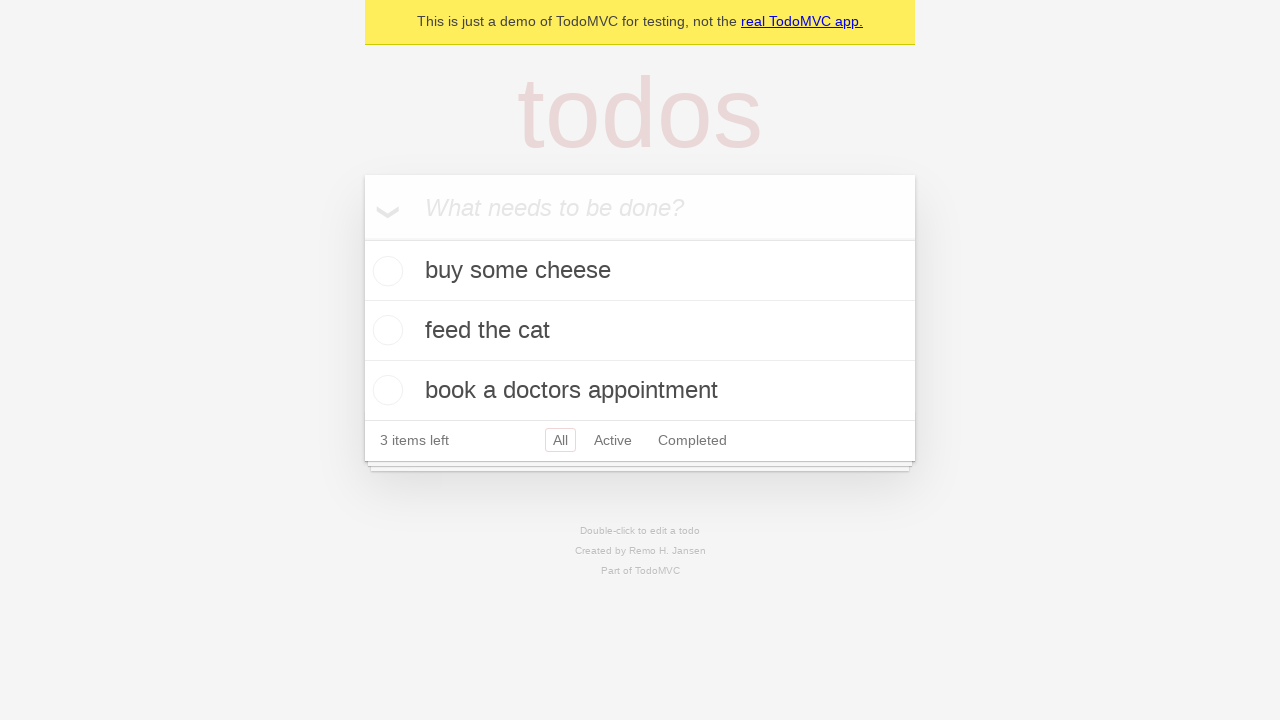

Checked 'Mark all as complete' checkbox to complete all todos at (362, 238) on internal:label="Mark all as complete"i
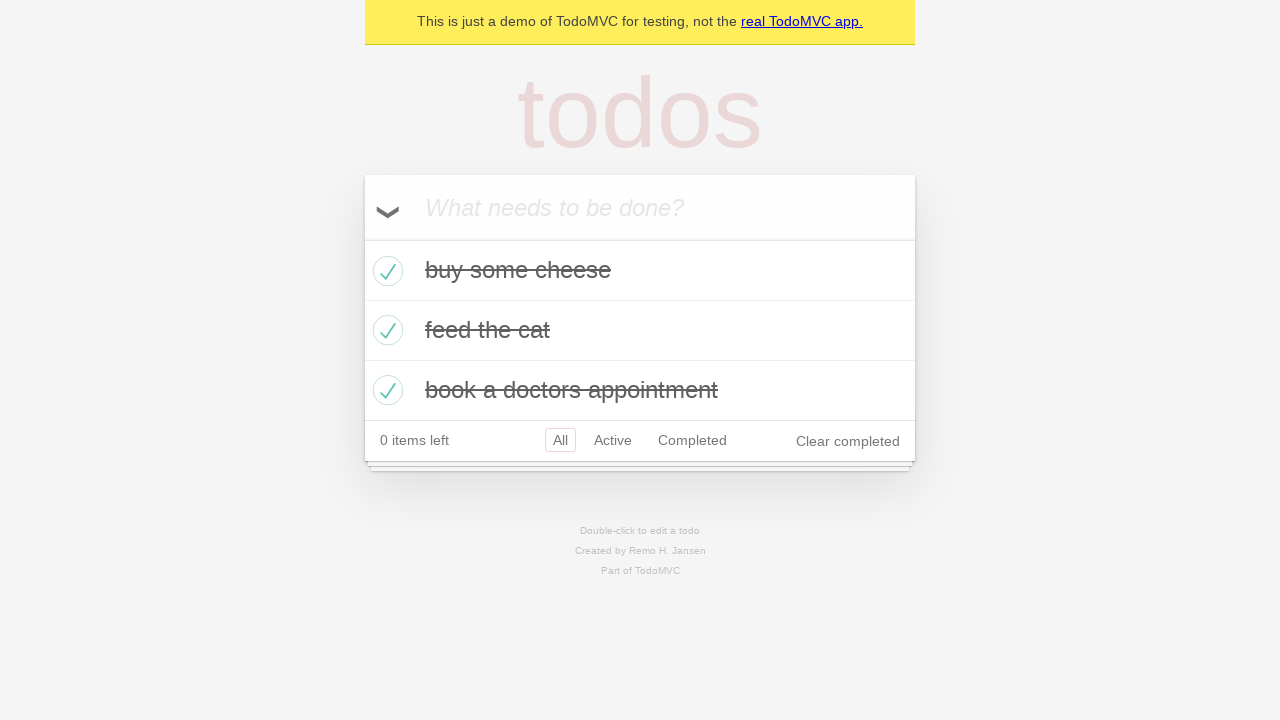

Unchecked 'Mark all as complete' checkbox to clear all completed states at (362, 238) on internal:label="Mark all as complete"i
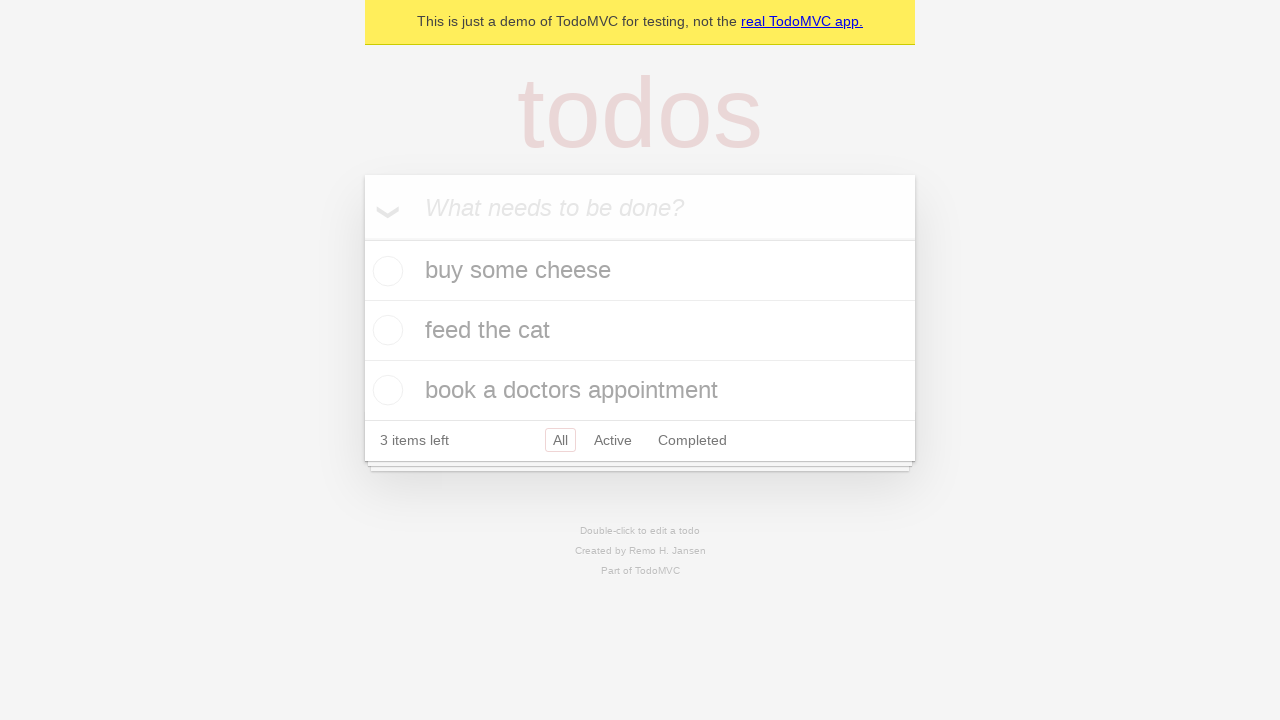

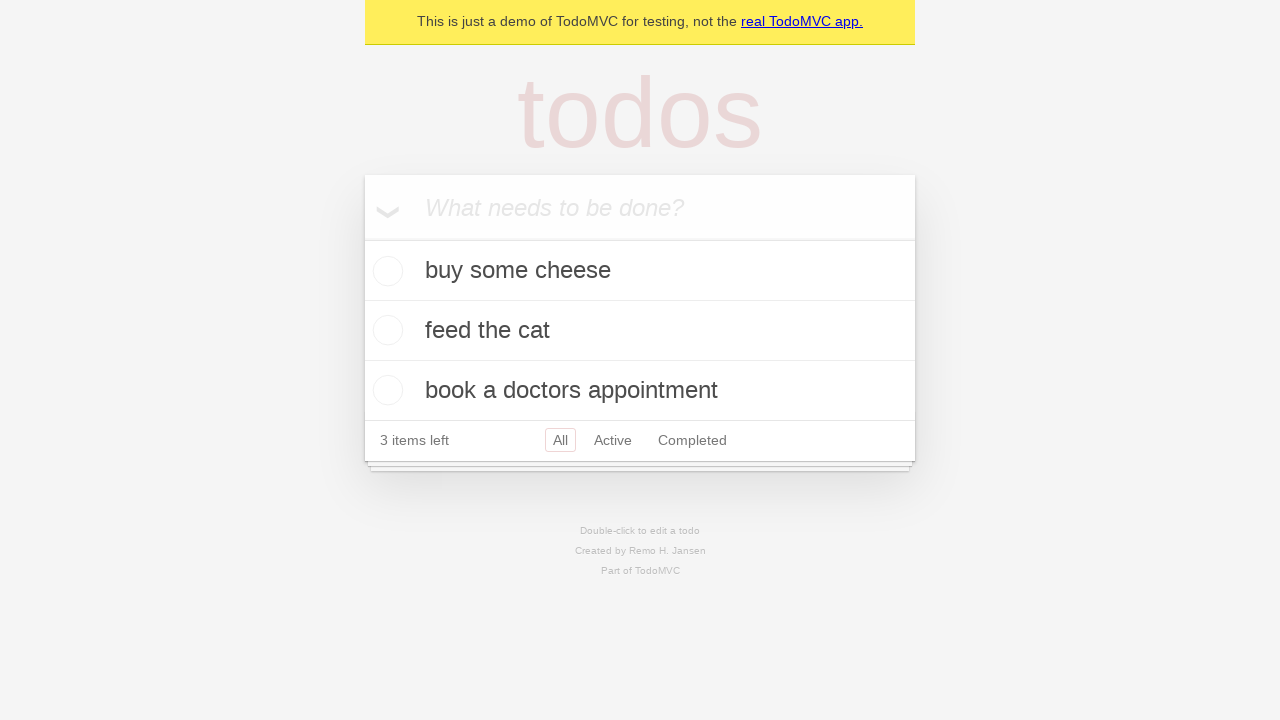